Tests the notification message functionality by loading a page that displays either a success or failure notification message, and verifies the notification element is present and contains expected text.

Starting URL: http://the-internet.herokuapp.com/notification_message

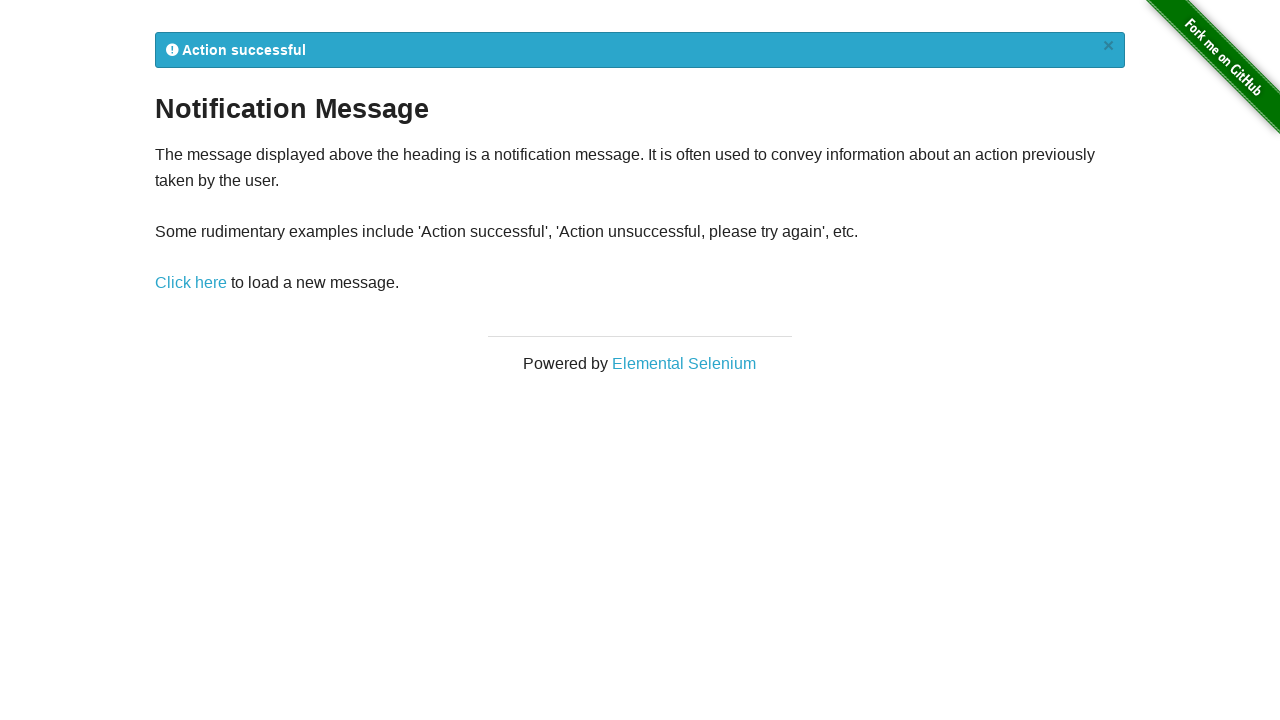

Navigated to notification message page
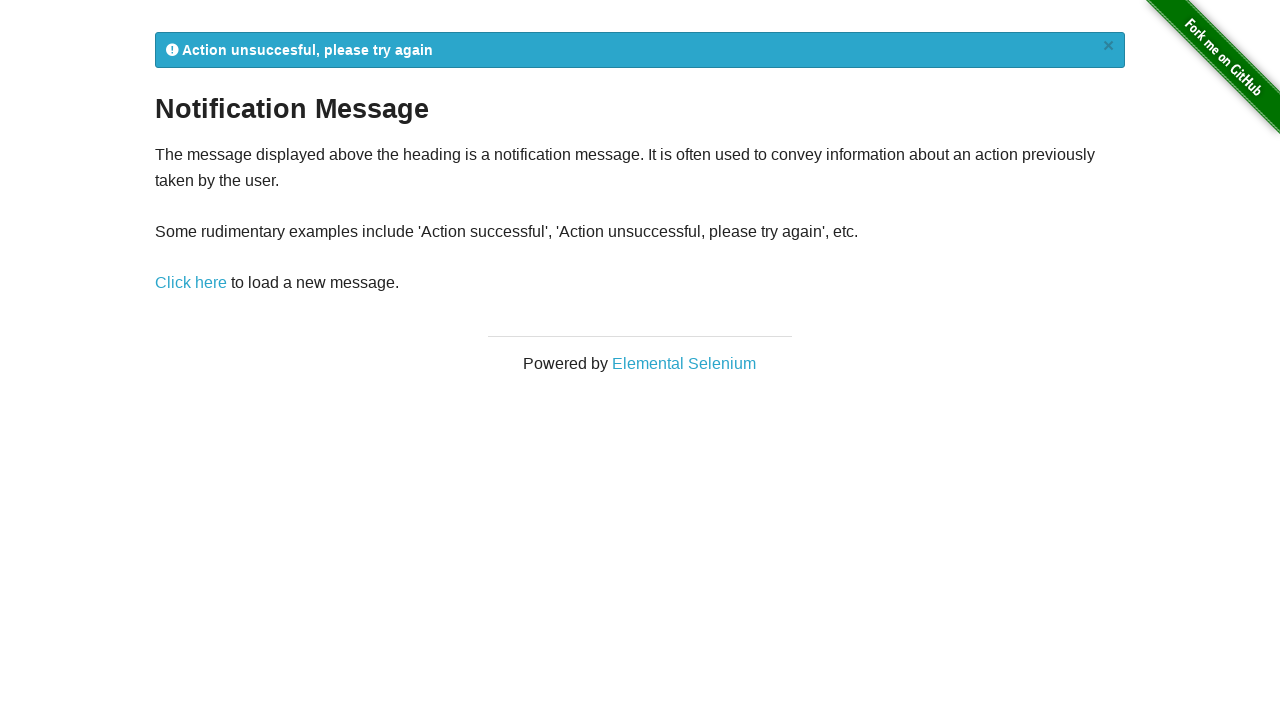

Notification message element appeared
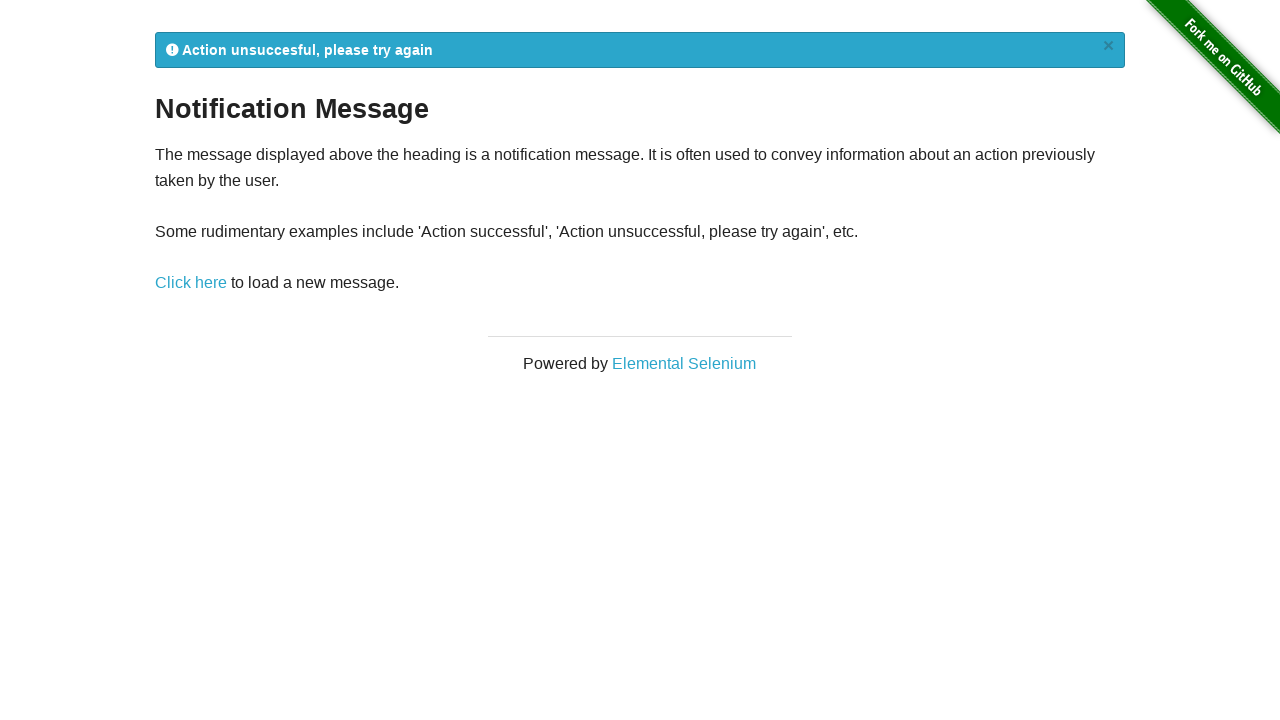

Located notification element
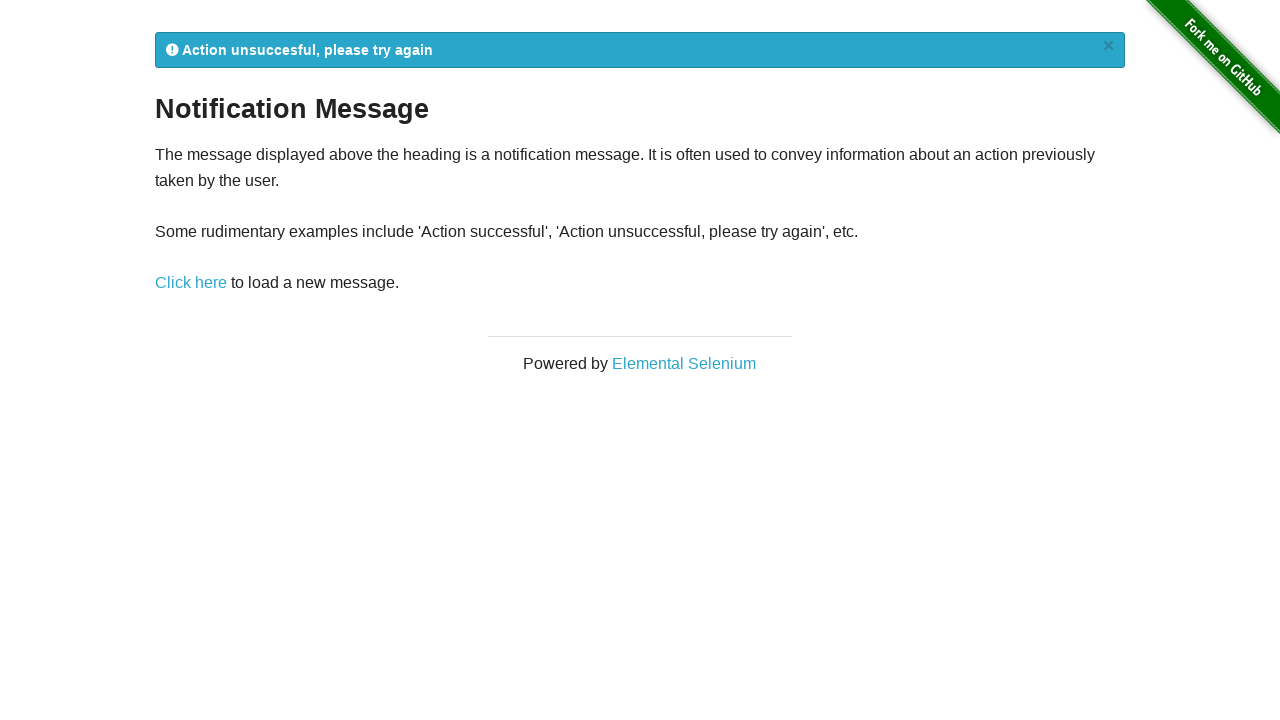

Retrieved notification text: 
            Action unsuccesful, please try again
            ×
          
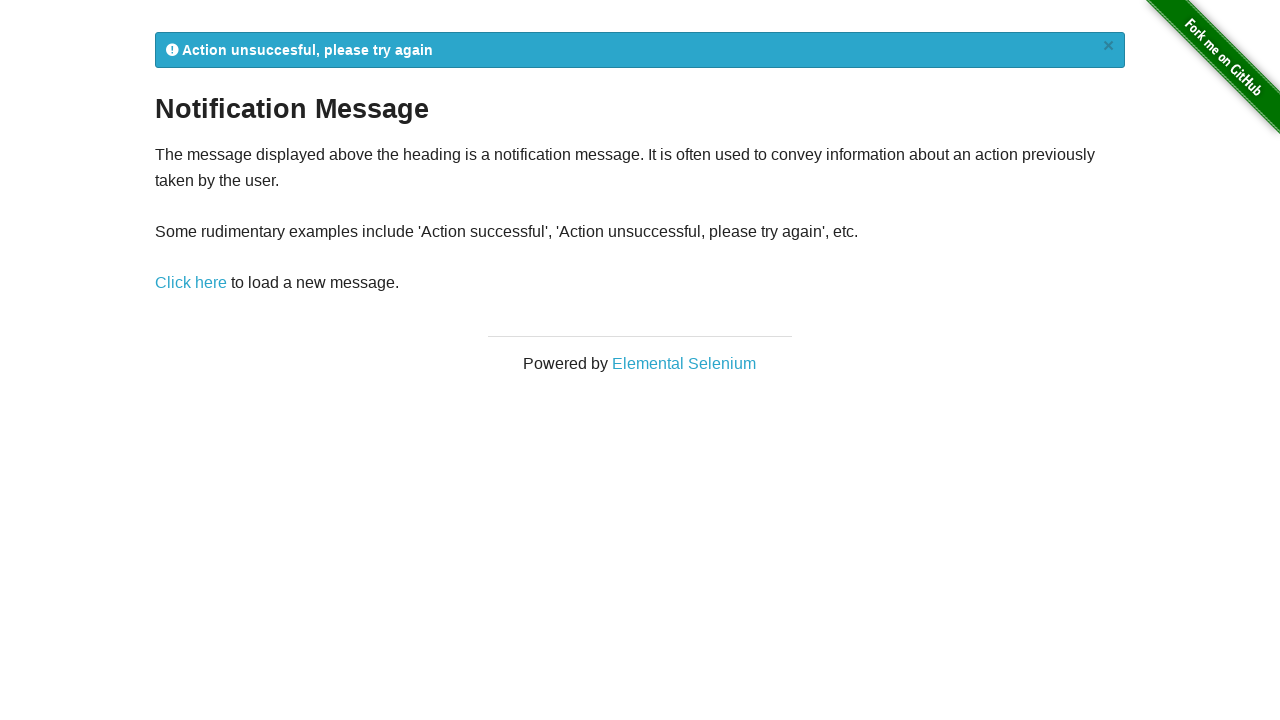

Verified notification element is visible
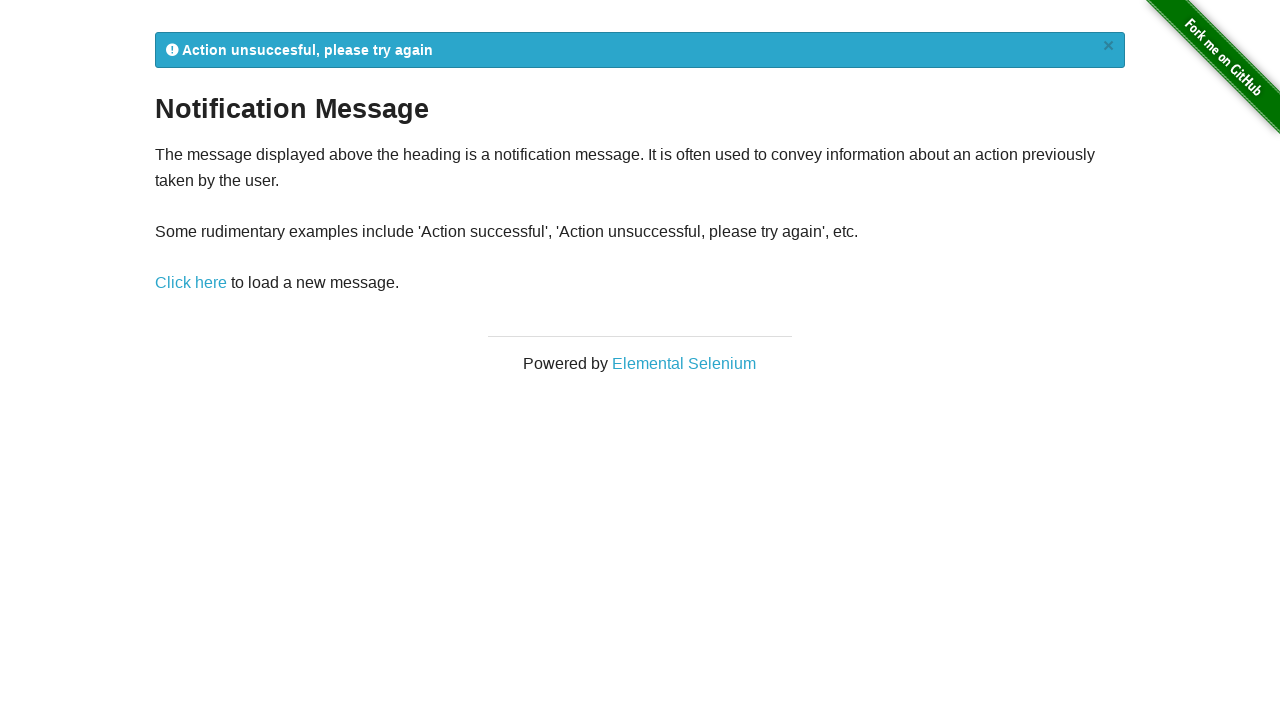

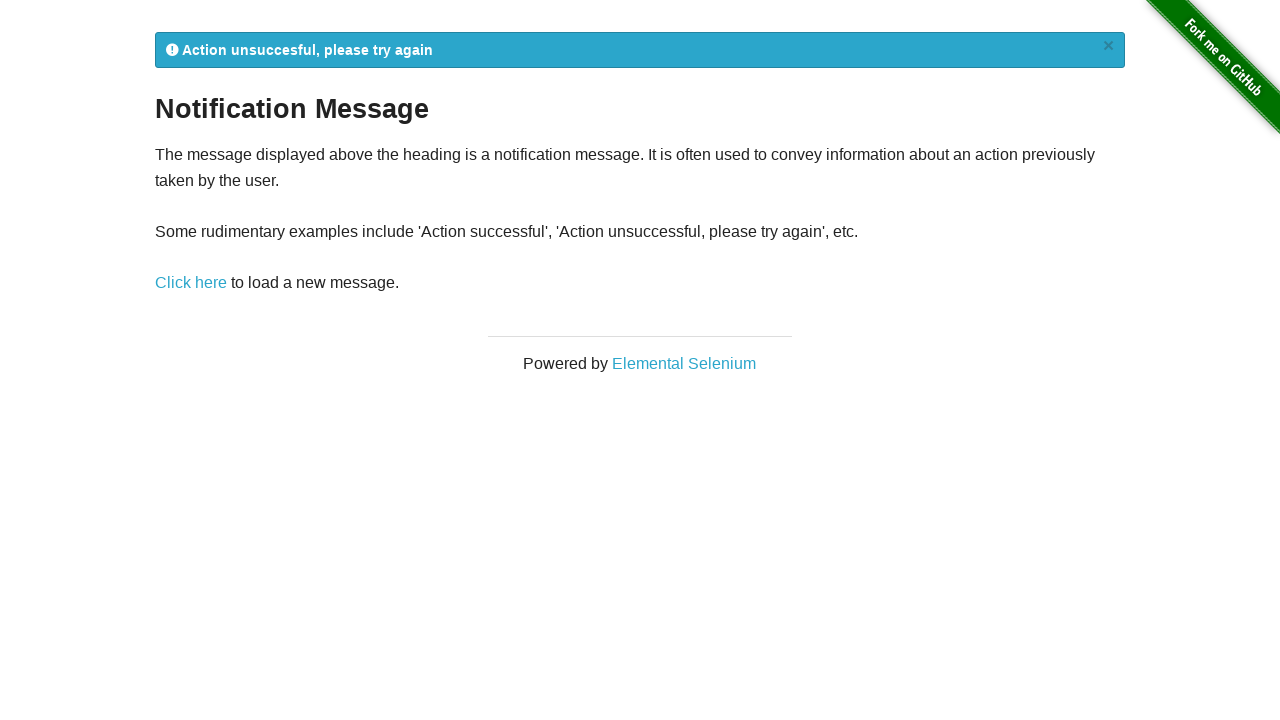